Tests JavaScript alert handling by clicking a button that triggers an alert and interacting with the alert dialog

Starting URL: https://demo.automationtesting.in/Alerts.html

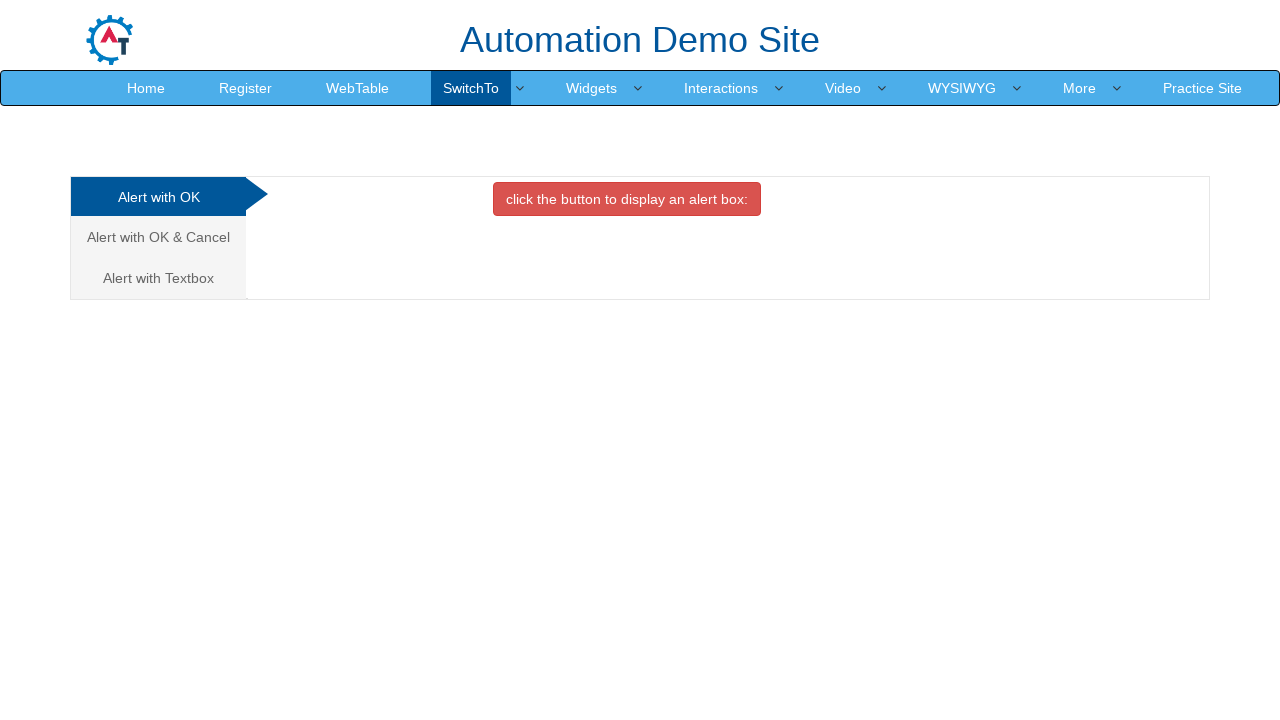

Clicked button that triggers the alert dialog at (627, 199) on xpath=//*[@id='OKTab']/button
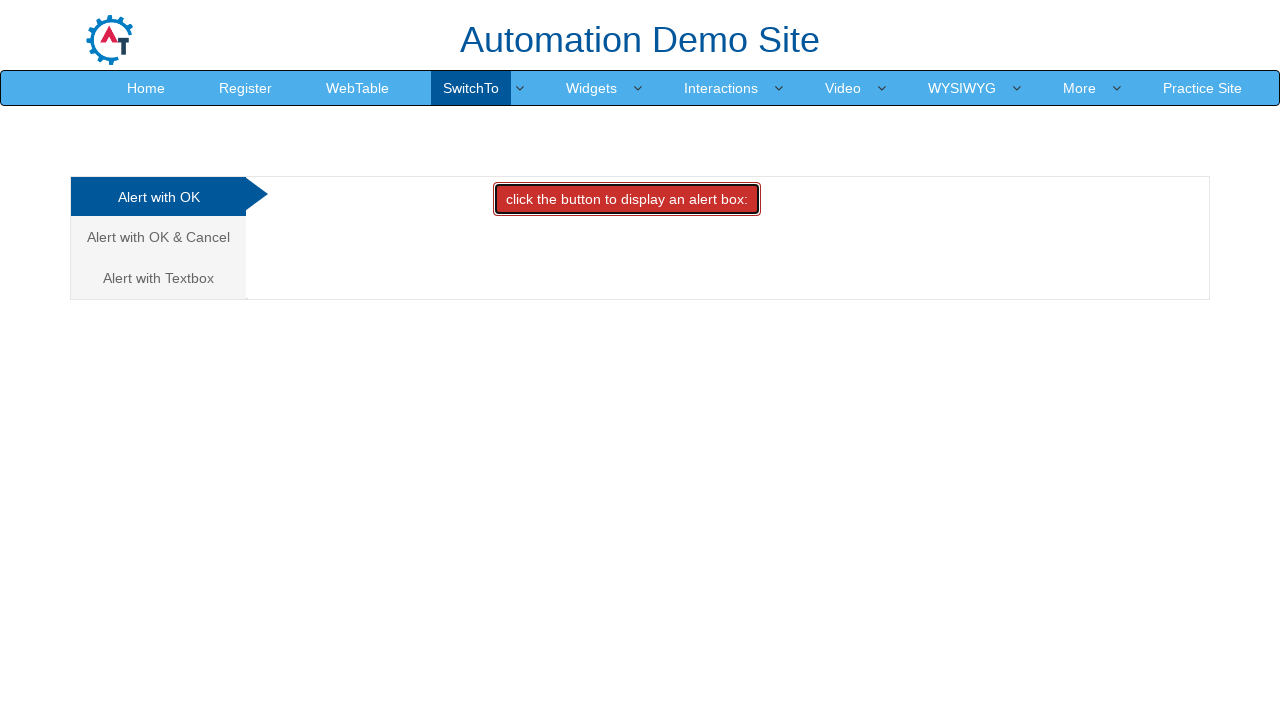

Set up dialog handler to accept JavaScript alerts
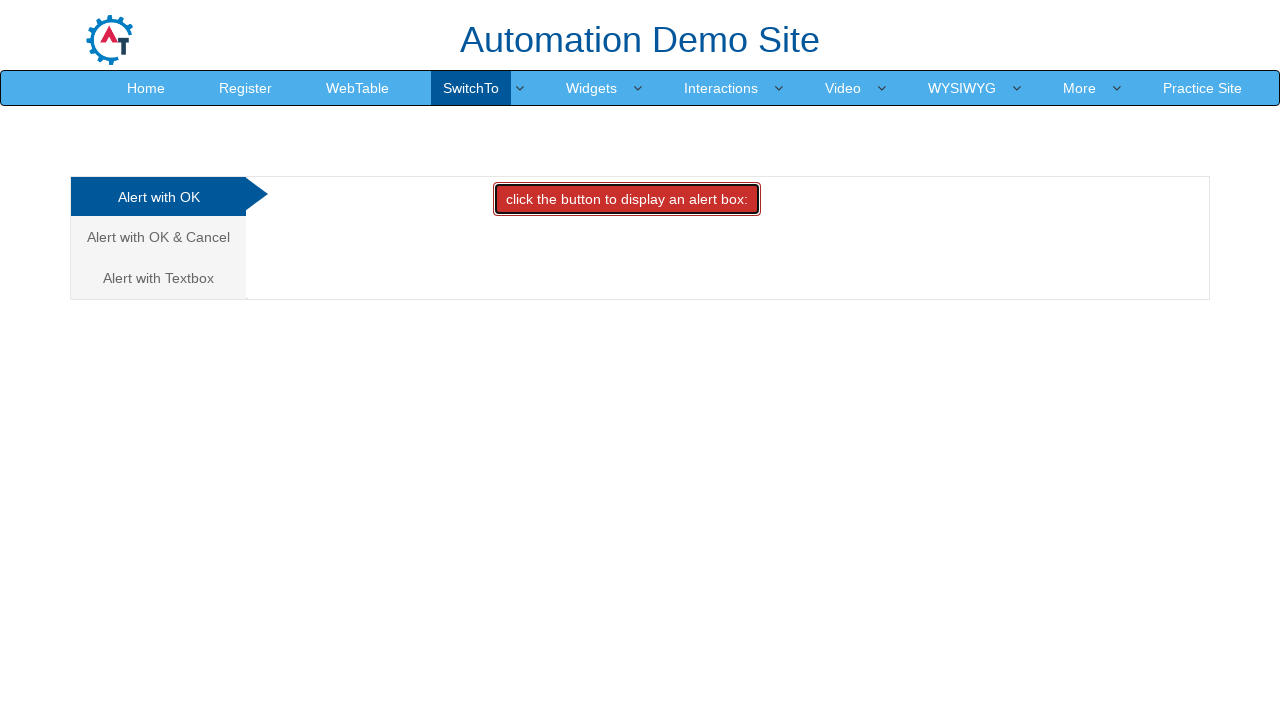

Waited for alert to appear and be handled
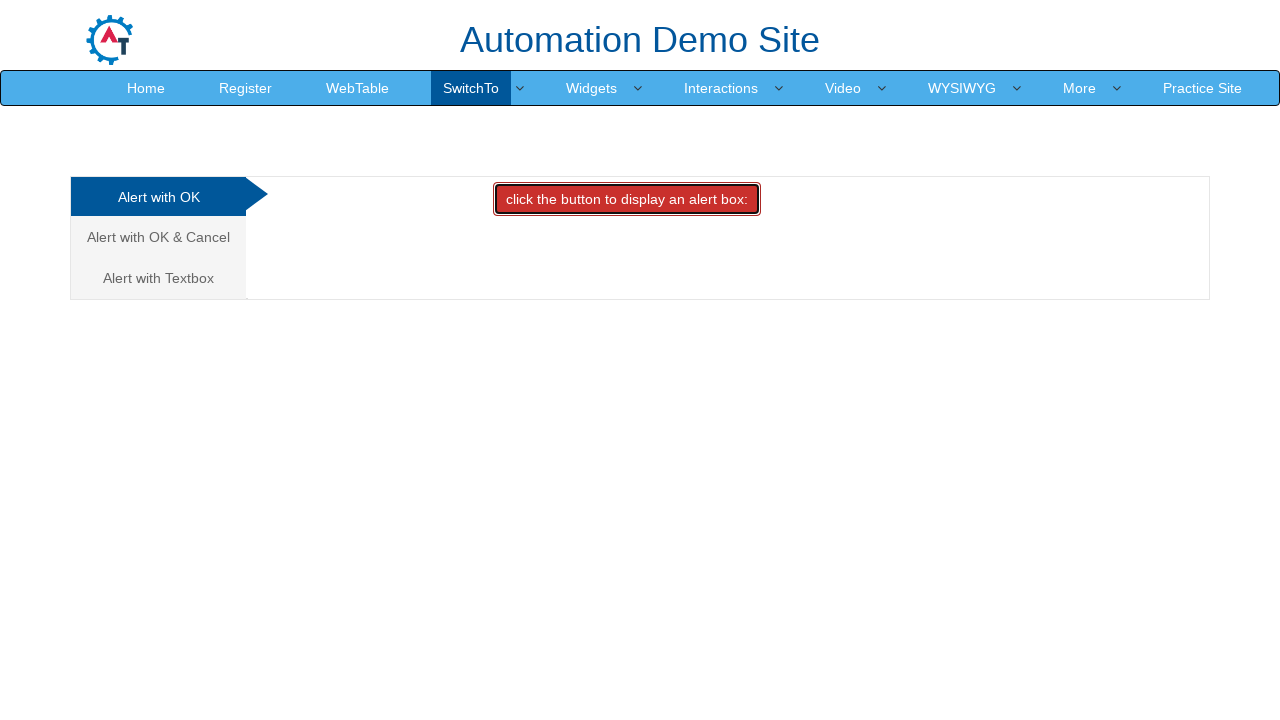

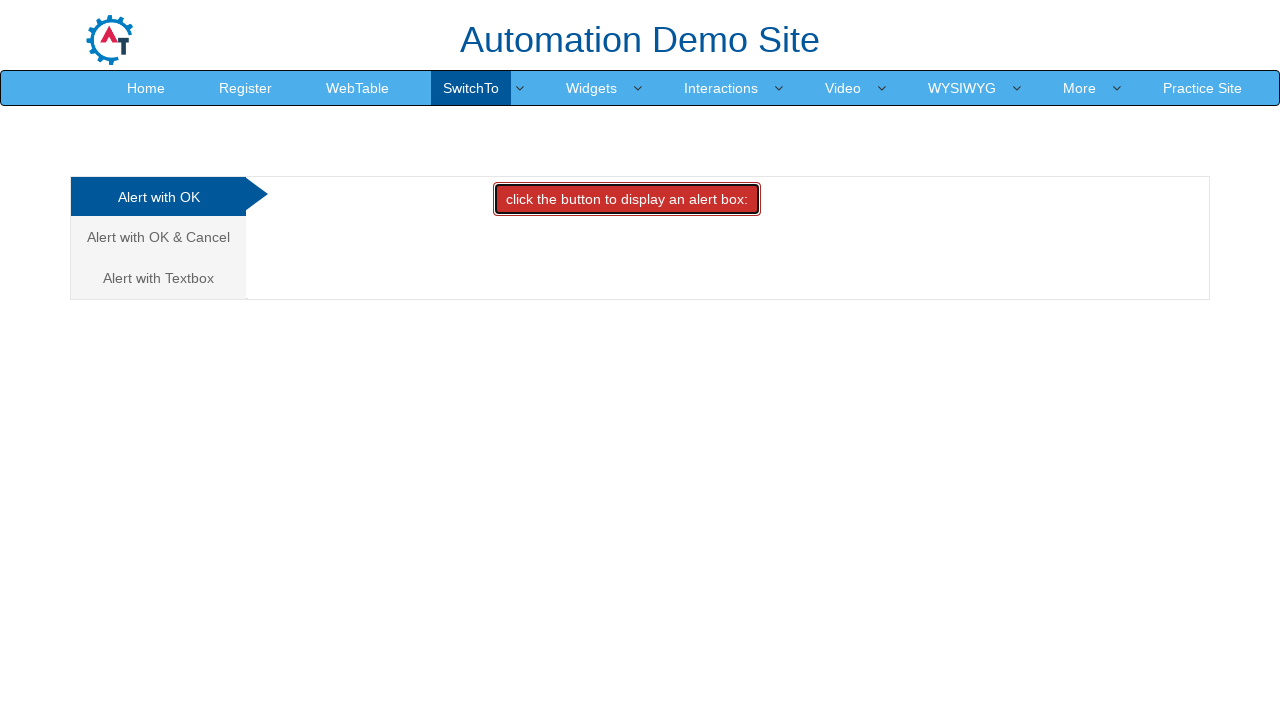